Solves a math problem by reading two numbers from the page, calculating their sum, and selecting the result from a dropdown menu

Starting URL: http://suninjuly.github.io/selects1.html

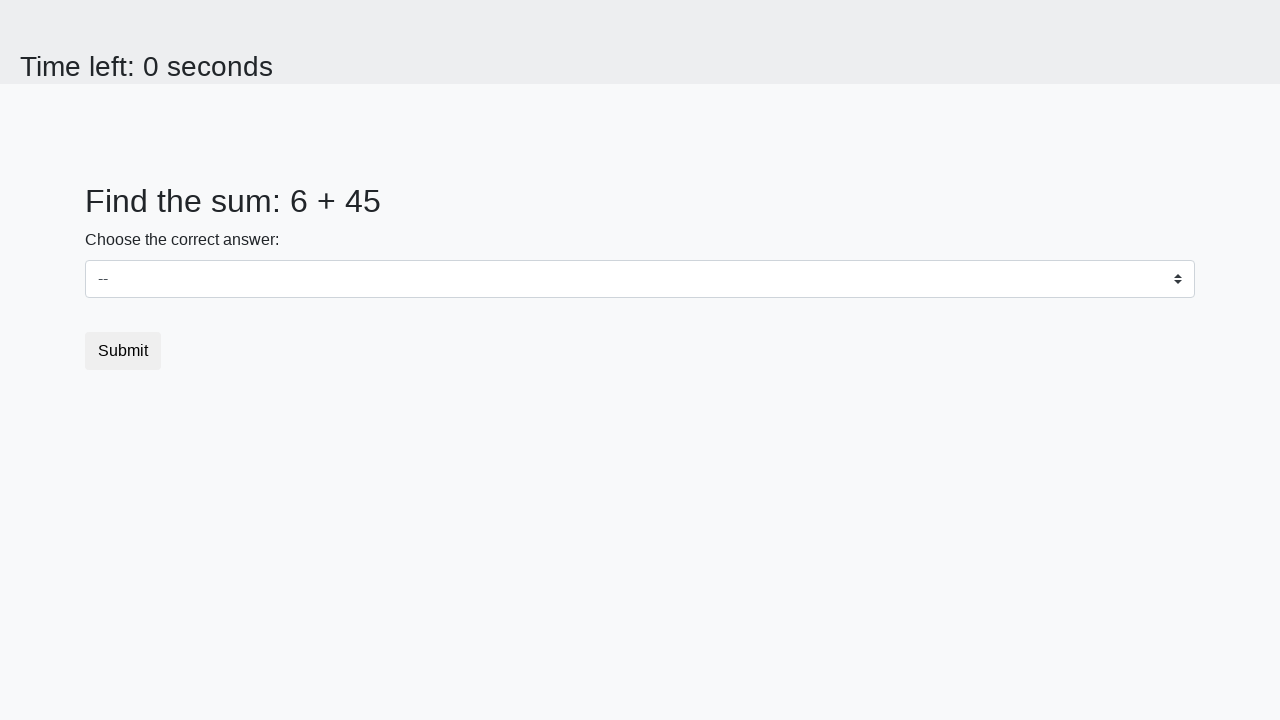

Retrieved first number from #num1 element
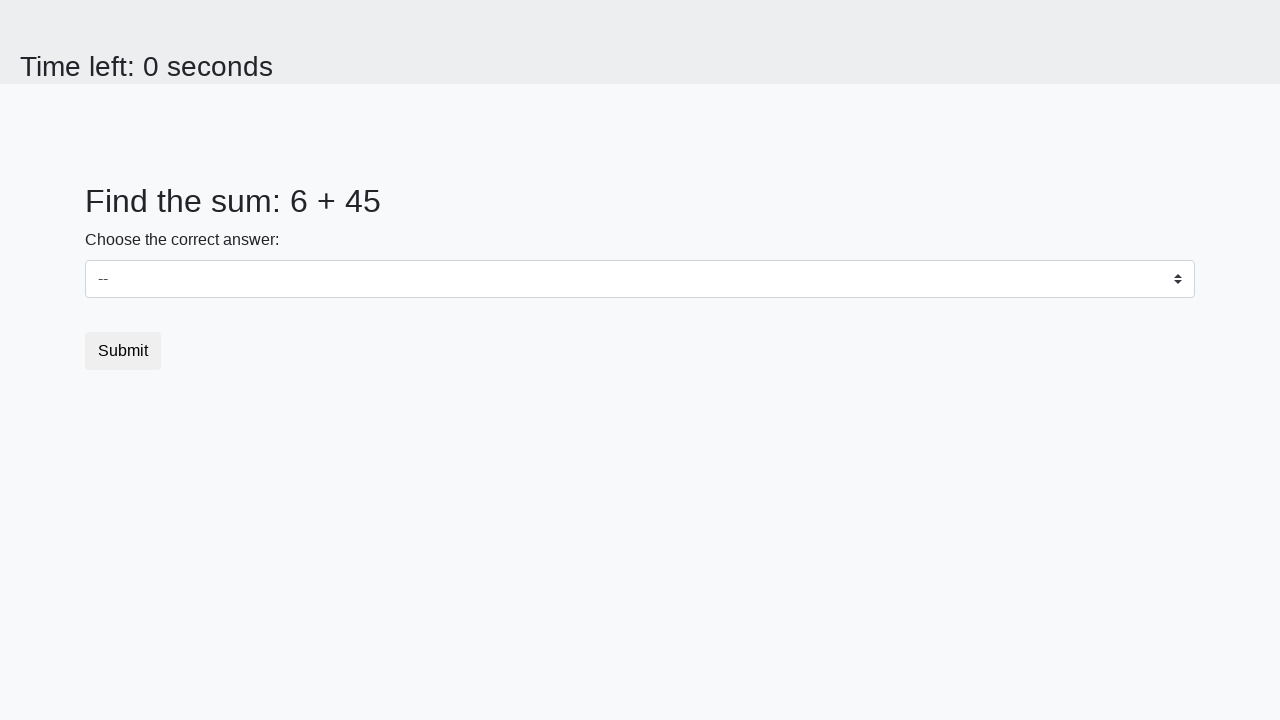

Retrieved second number from #num2 element
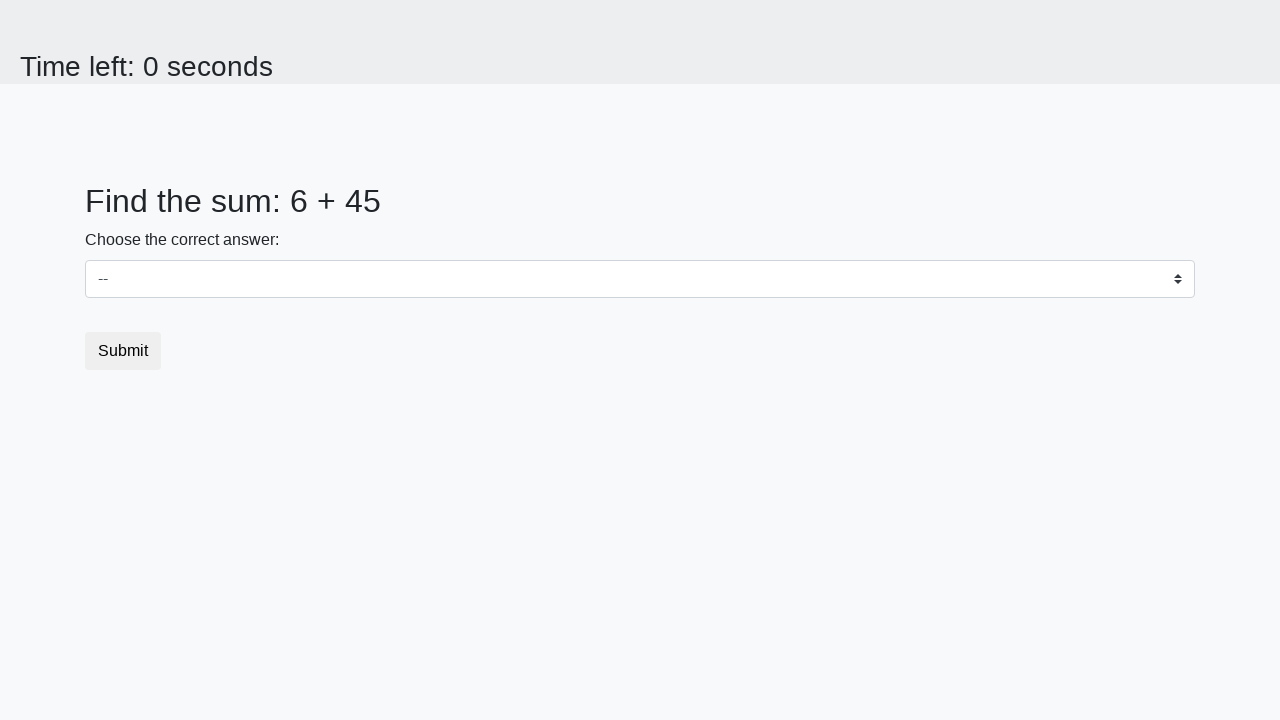

Calculated sum of 6 + 45 = 51
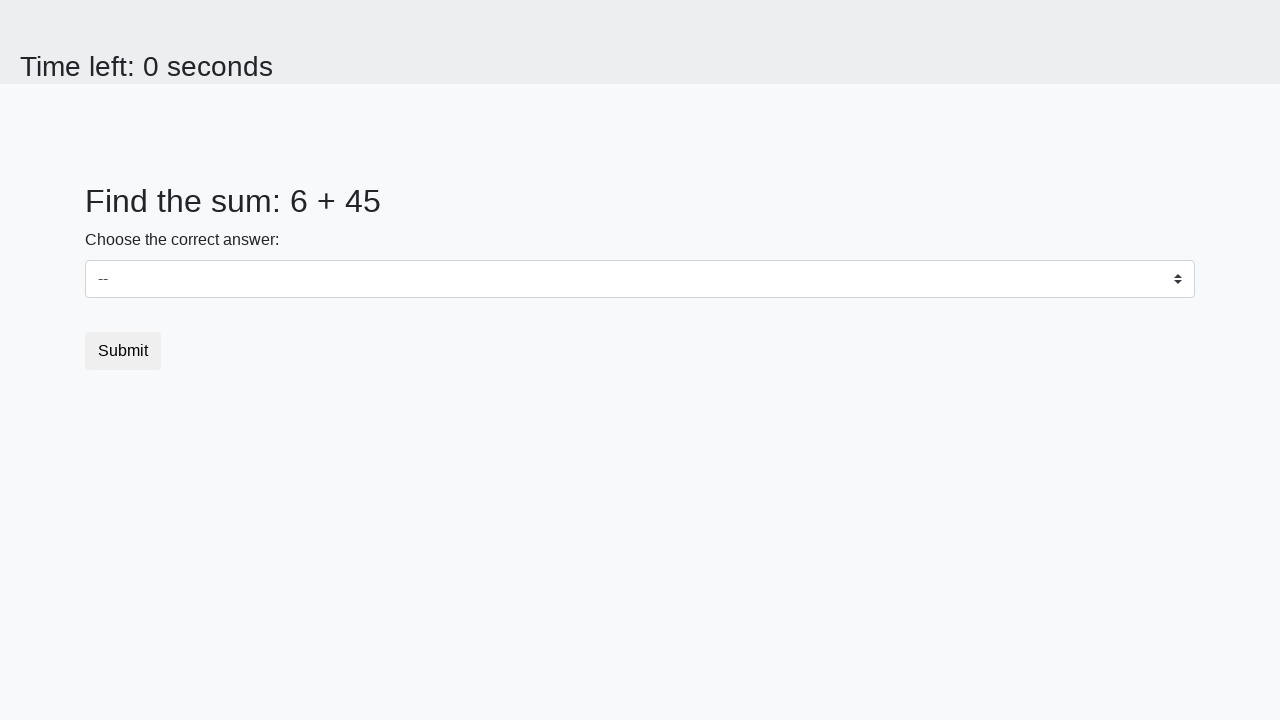

Selected result '51' from dropdown menu on #dropdown
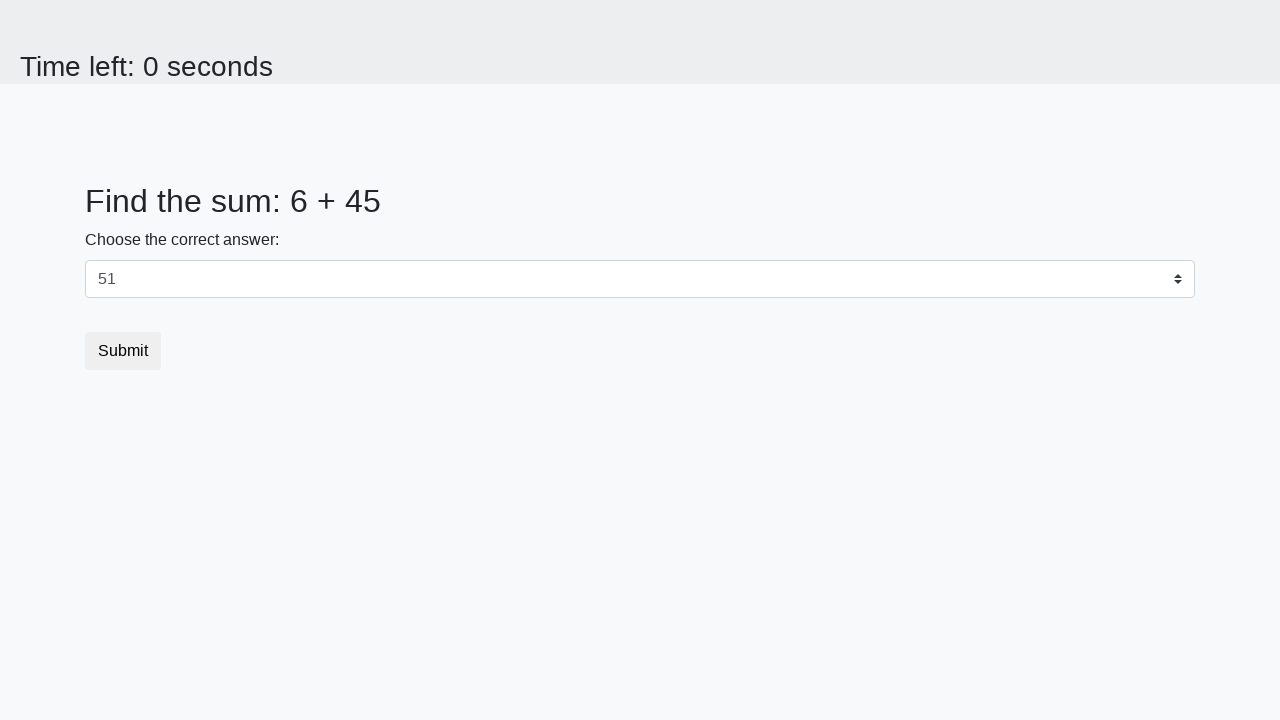

Clicked submit button to submit answer at (123, 351) on button.btn
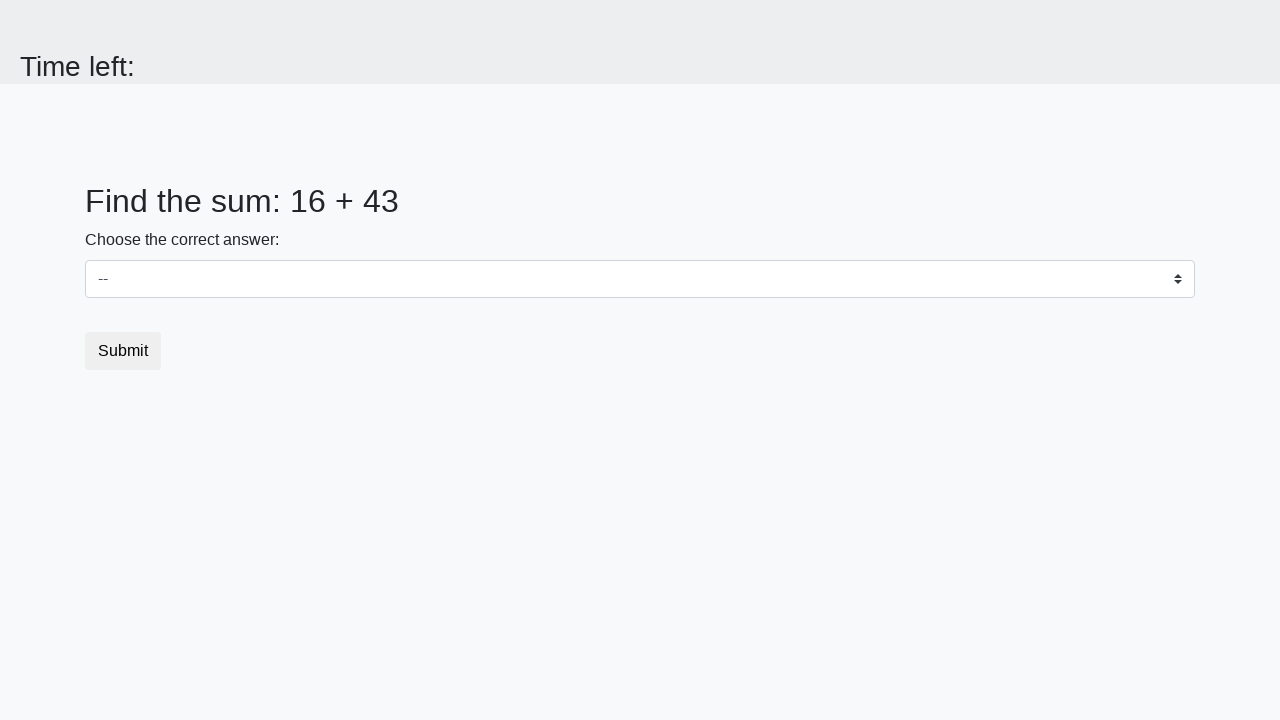

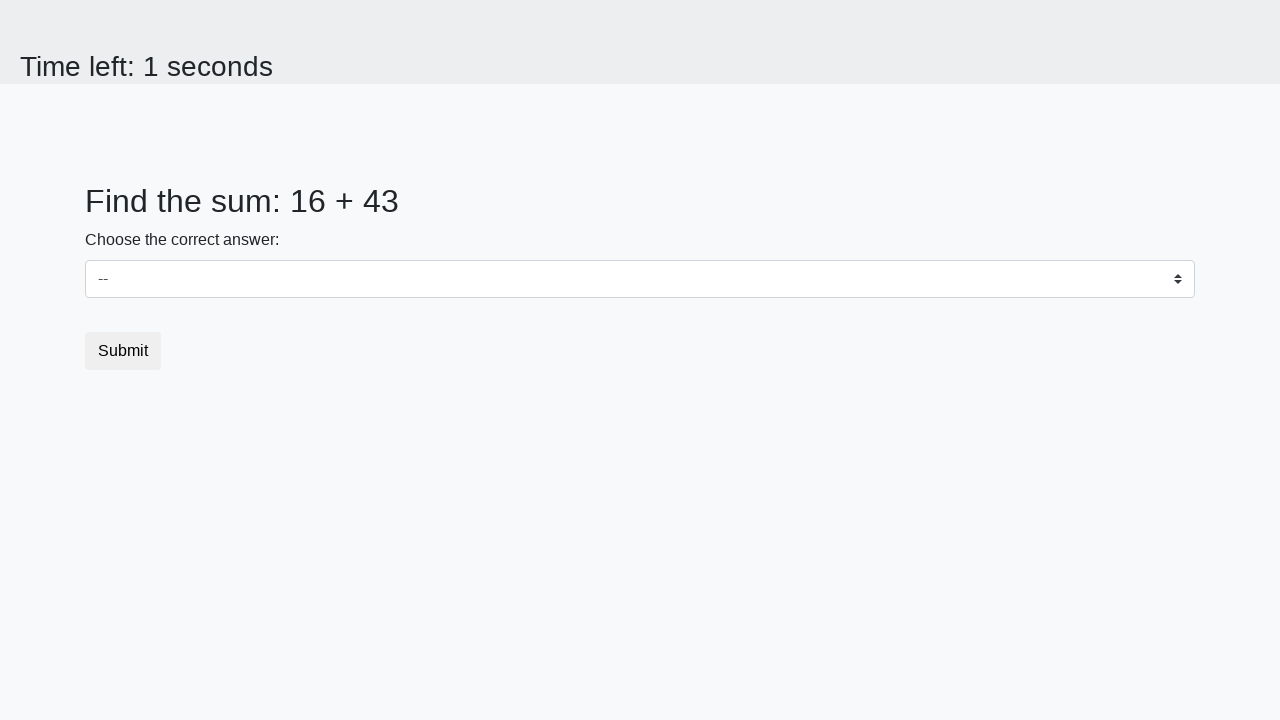